Tests displaying jQuery Growl notification messages on a webpage by injecting jQuery, jQuery Growl library, and its styles, then triggering notification messages.

Starting URL: http://the-internet.herokuapp.com

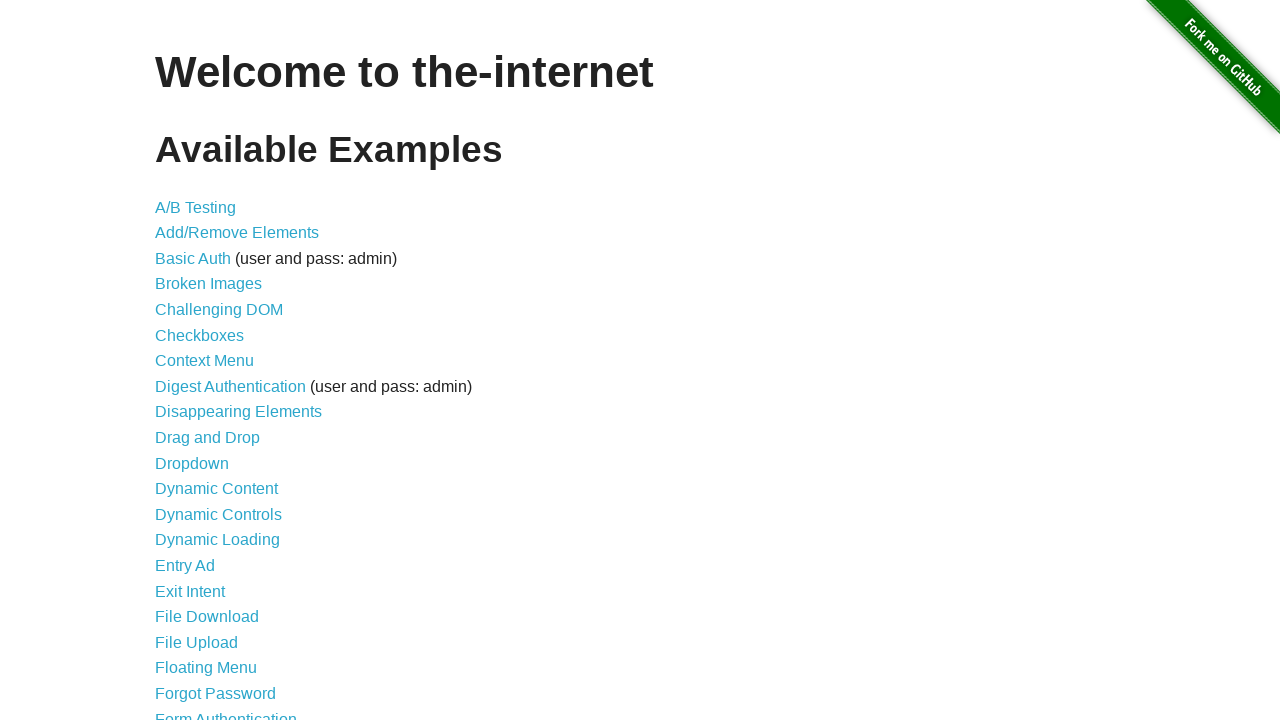

Injected jQuery library into page
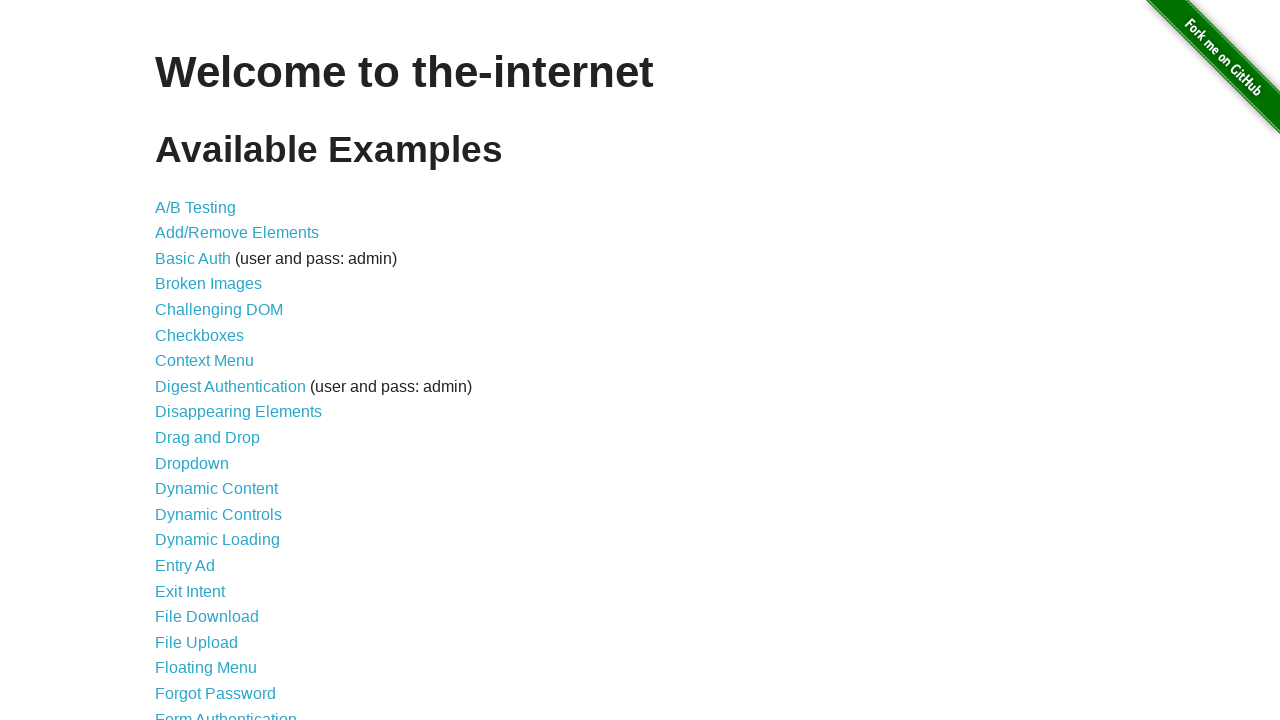

jQuery library loaded successfully
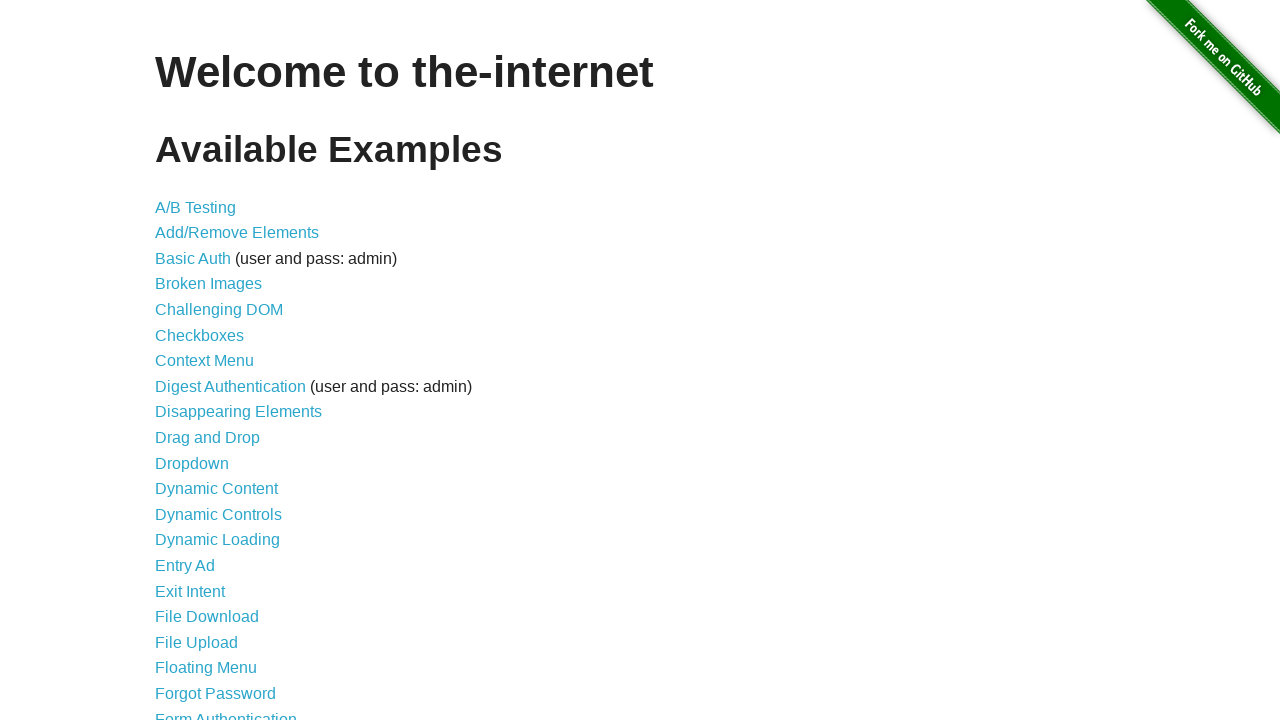

Loaded jQuery Growl library script
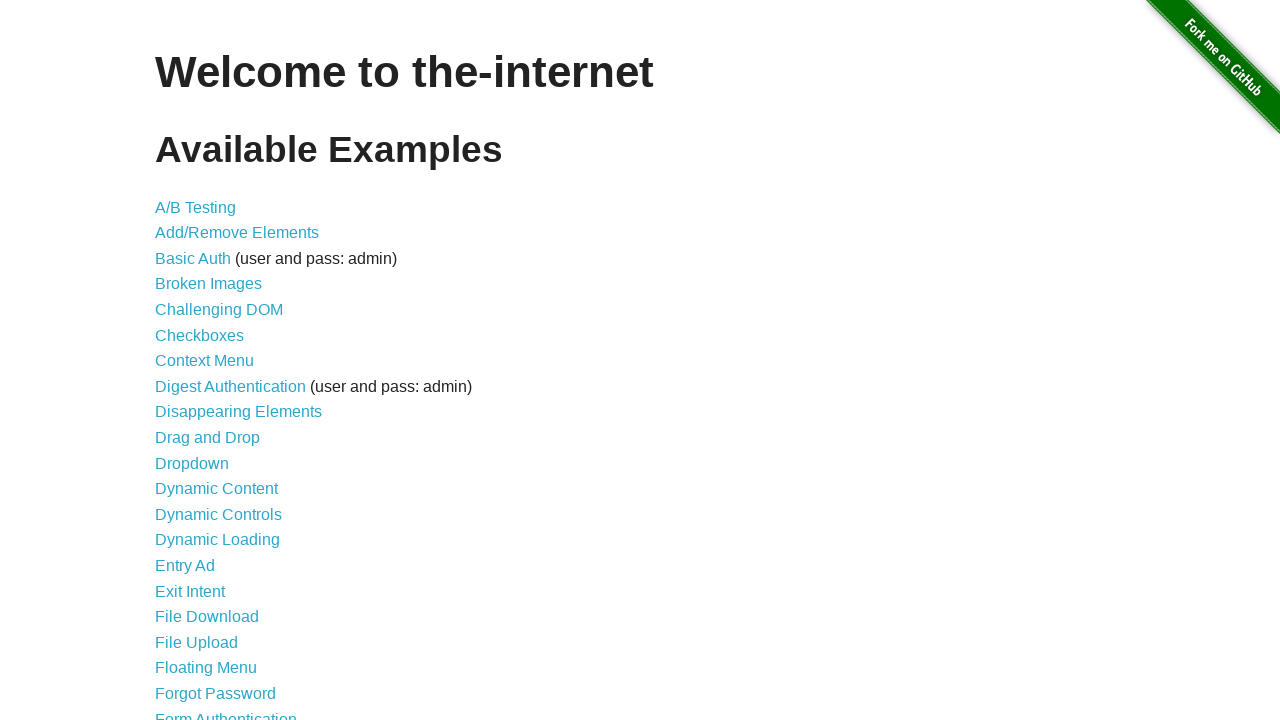

Waited for jQuery Growl script to fully load
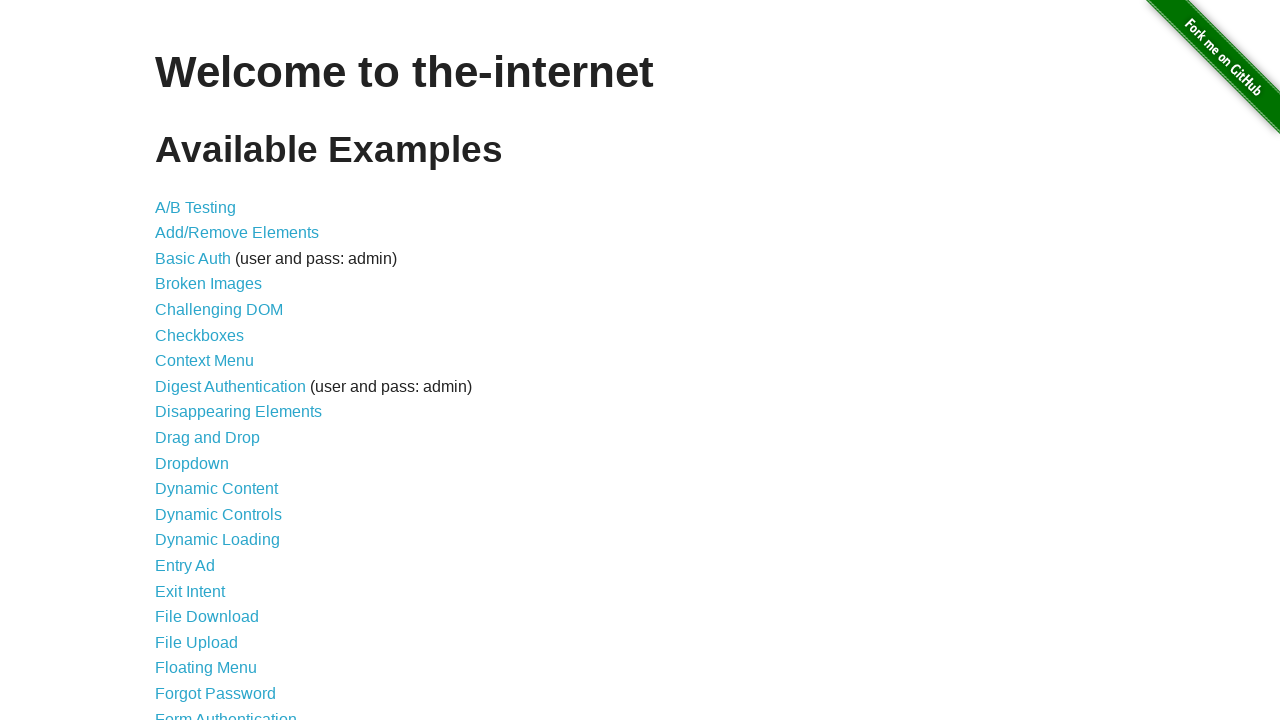

Injected jQuery Growl CSS styles into page
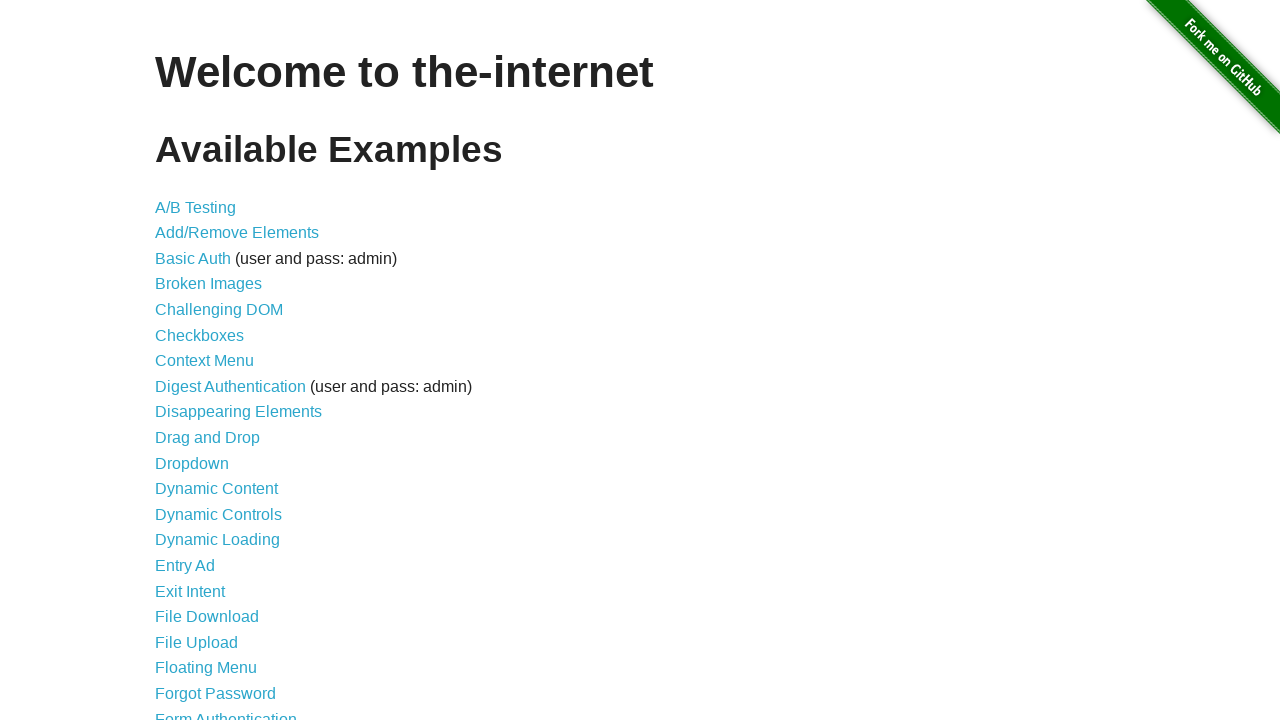

jQuery Growl library ready and available
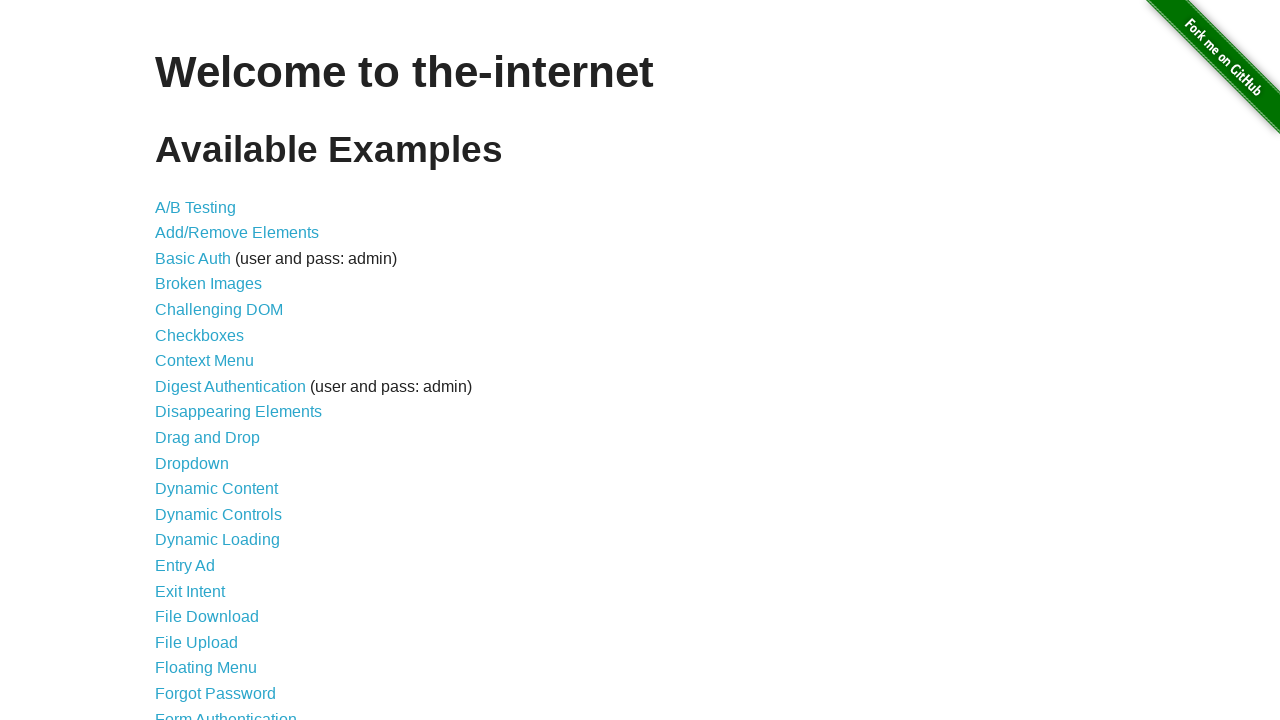

Triggered basic GET notification message
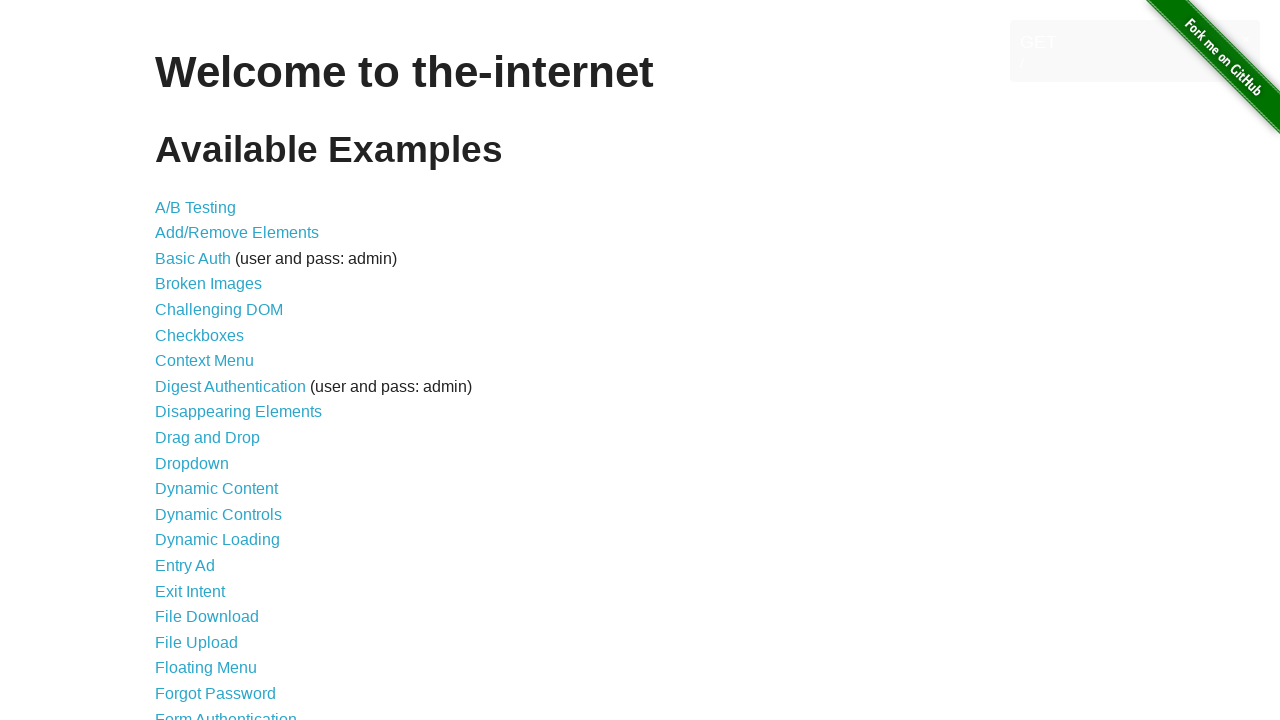

Waited for basic notification to display
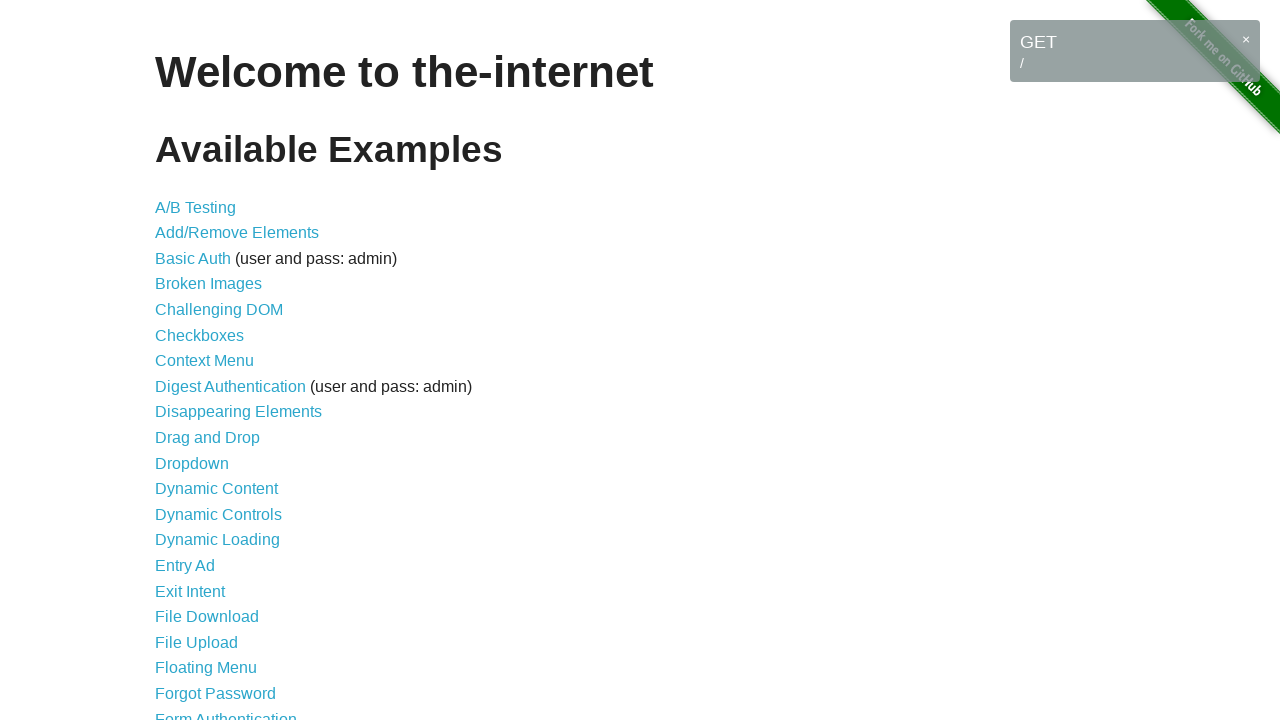

Triggered error notification message
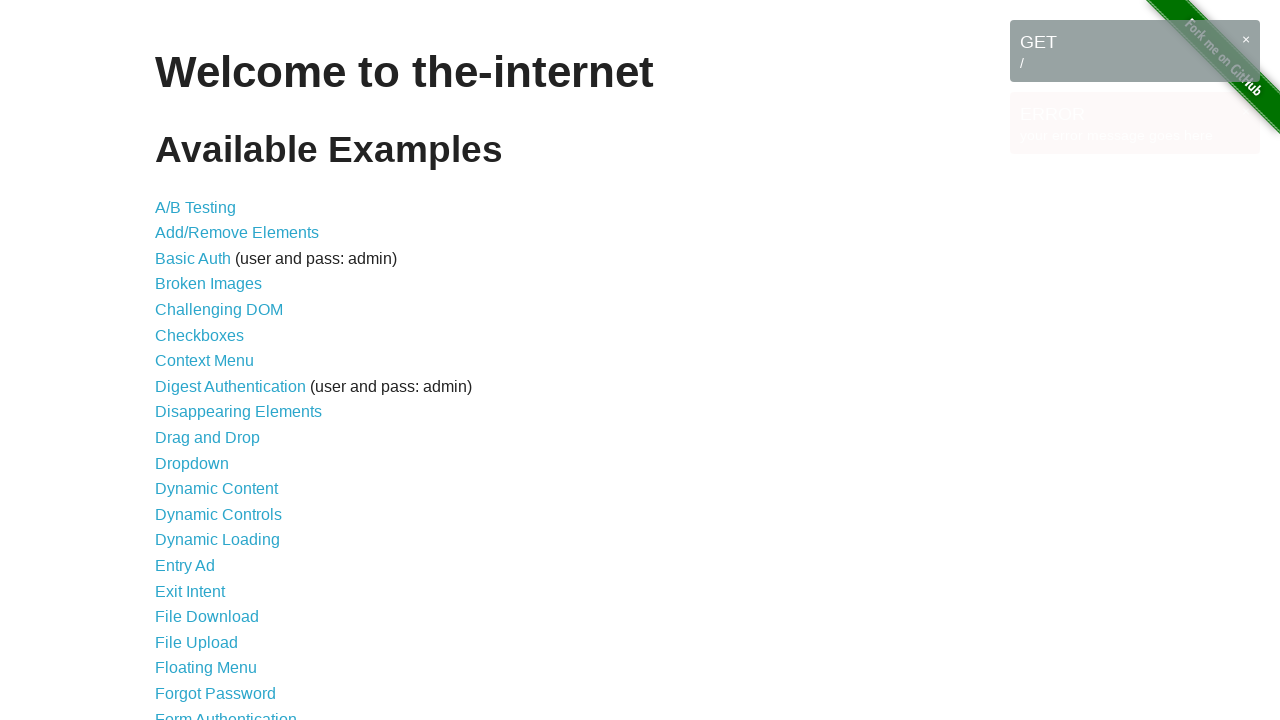

Triggered notice notification message
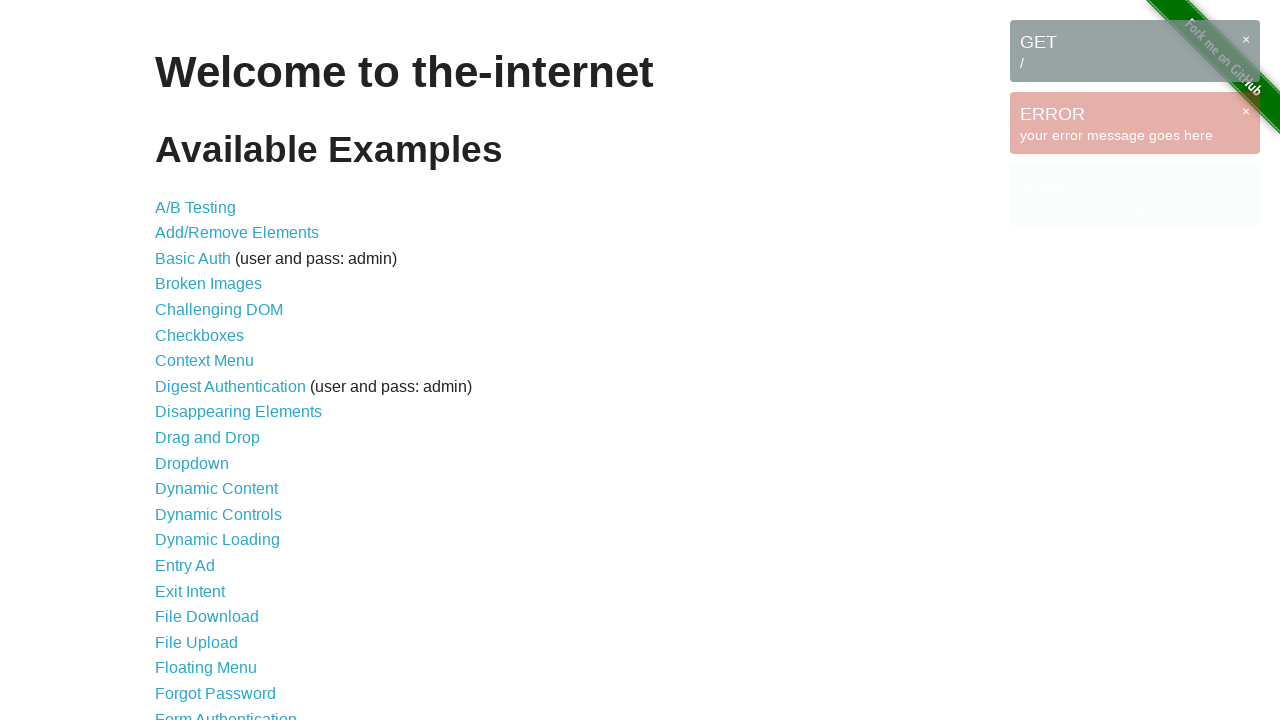

Triggered warning notification message
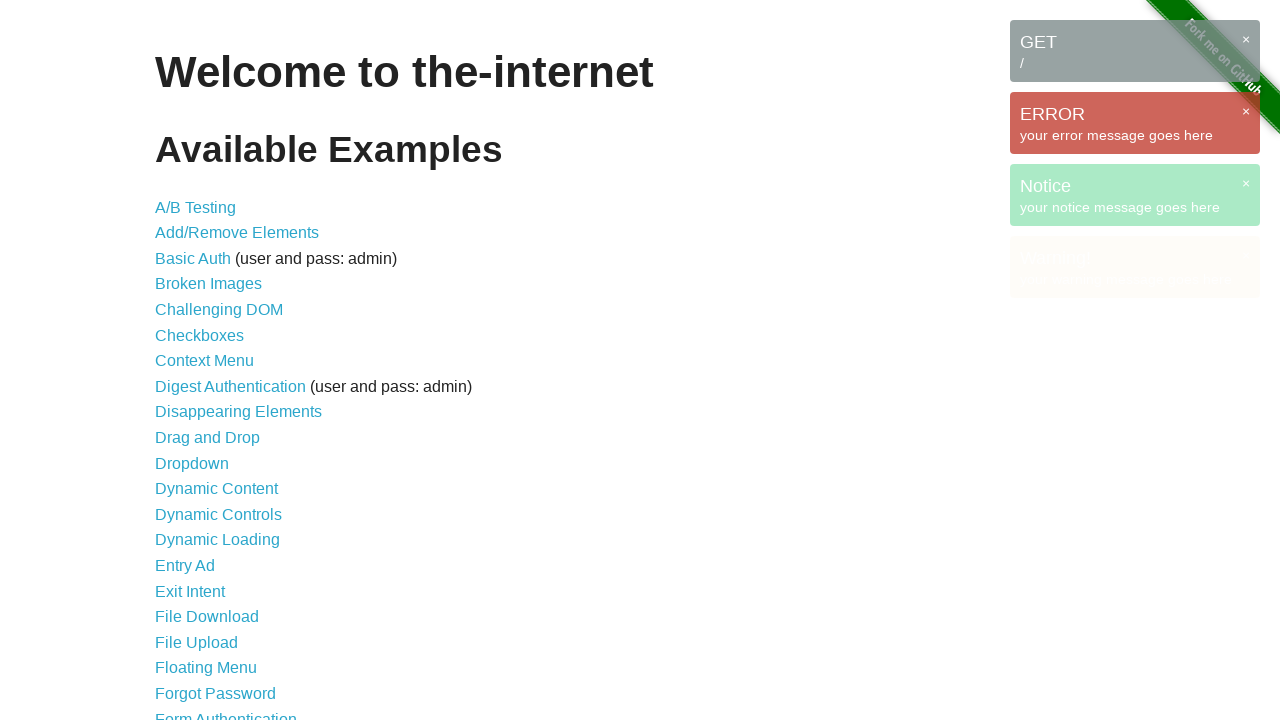

Waited for all notification messages to display
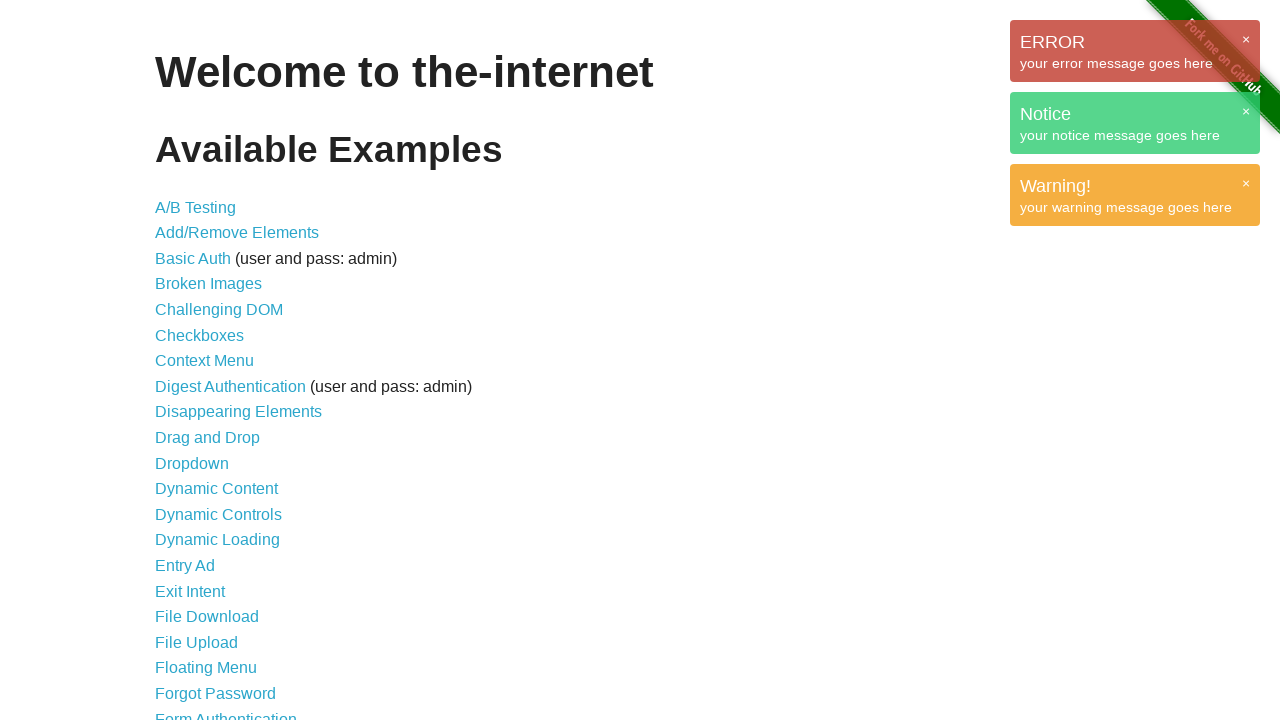

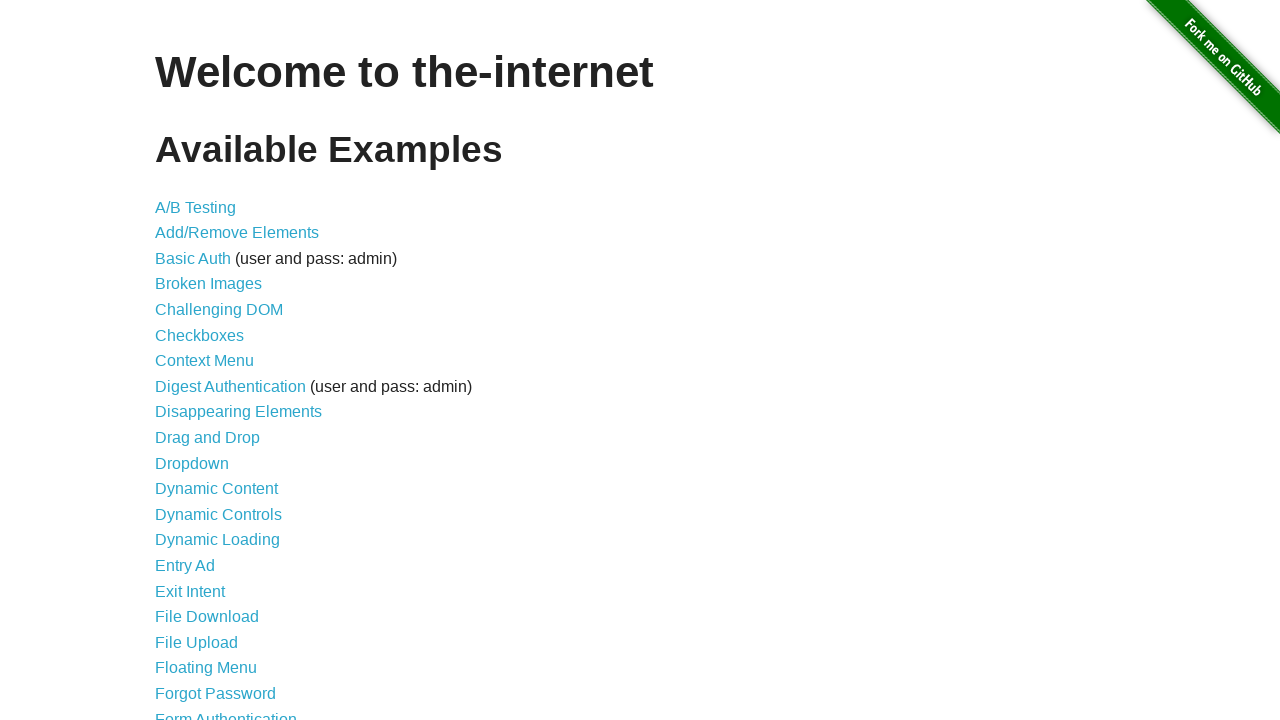